Tests form interaction functionality by filling various input fields using different XPath selectors and manipulating a dropdown menu

Starting URL: https://formy-project.herokuapp.com/form

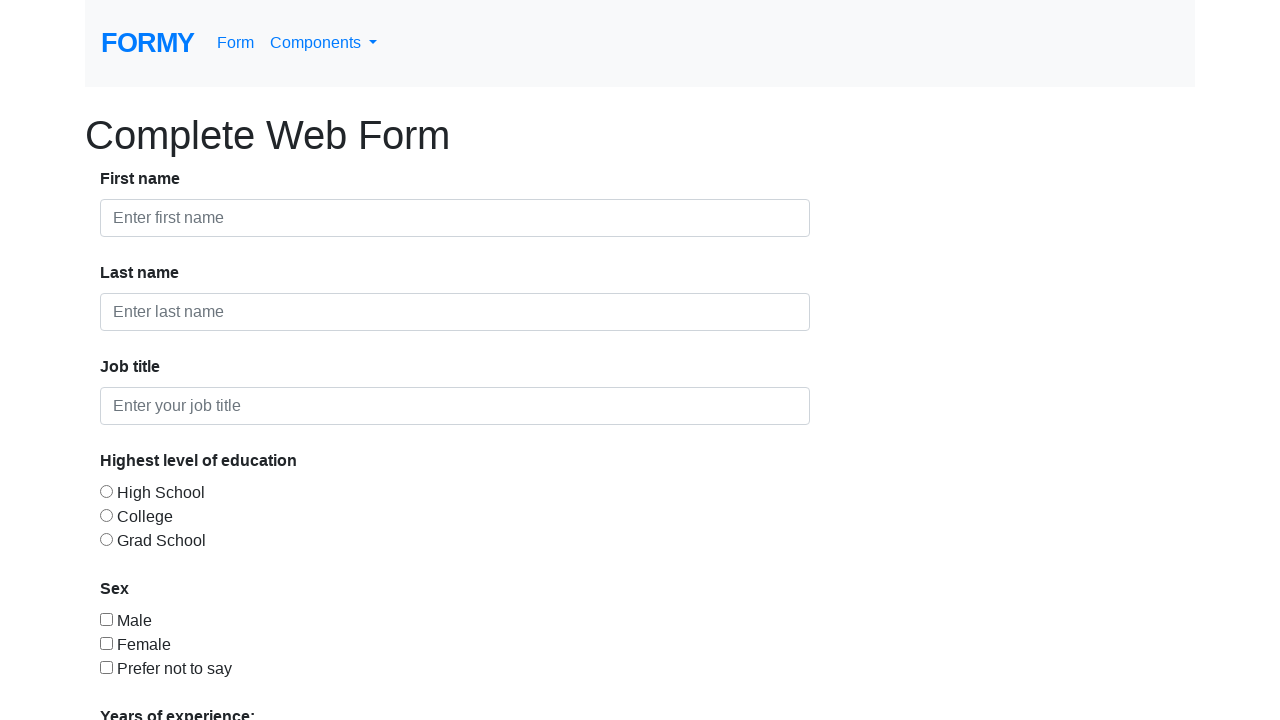

Filled first name field with 'Alexandra' on //input[@placeholder='Enter first name']
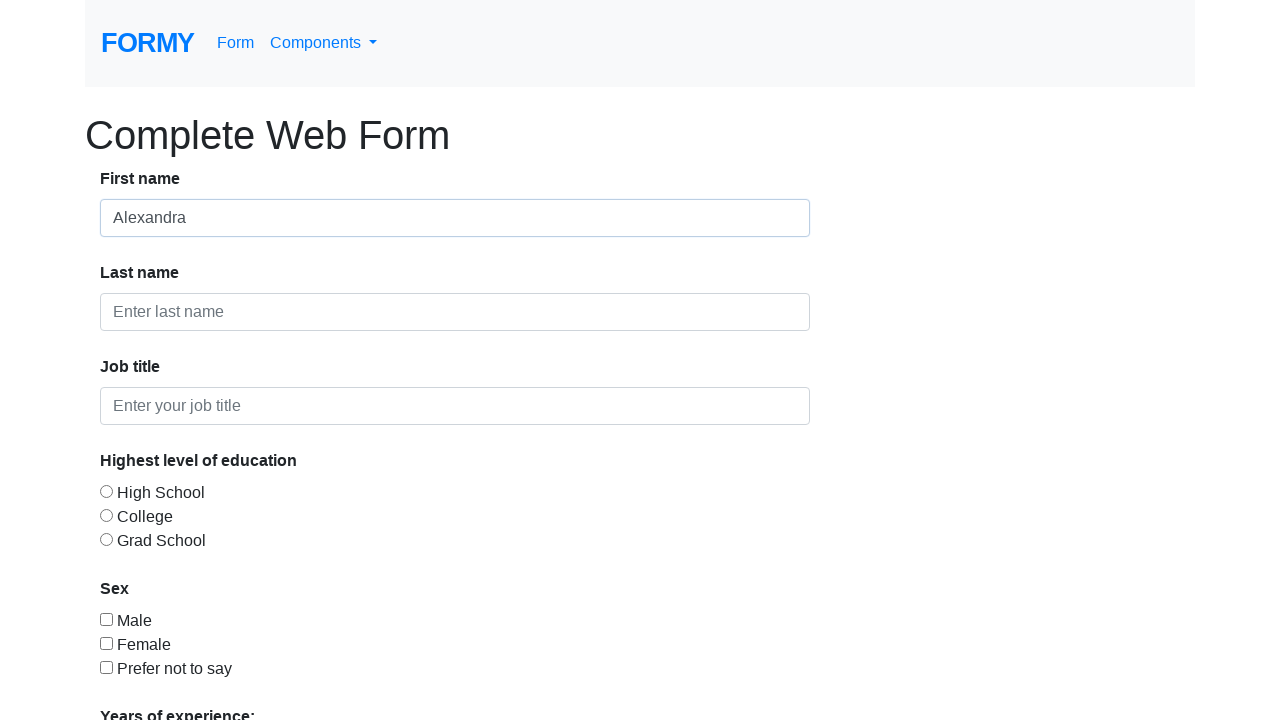

Filled last name field with 'Voicu' on //*[@placeholder='Enter last name']
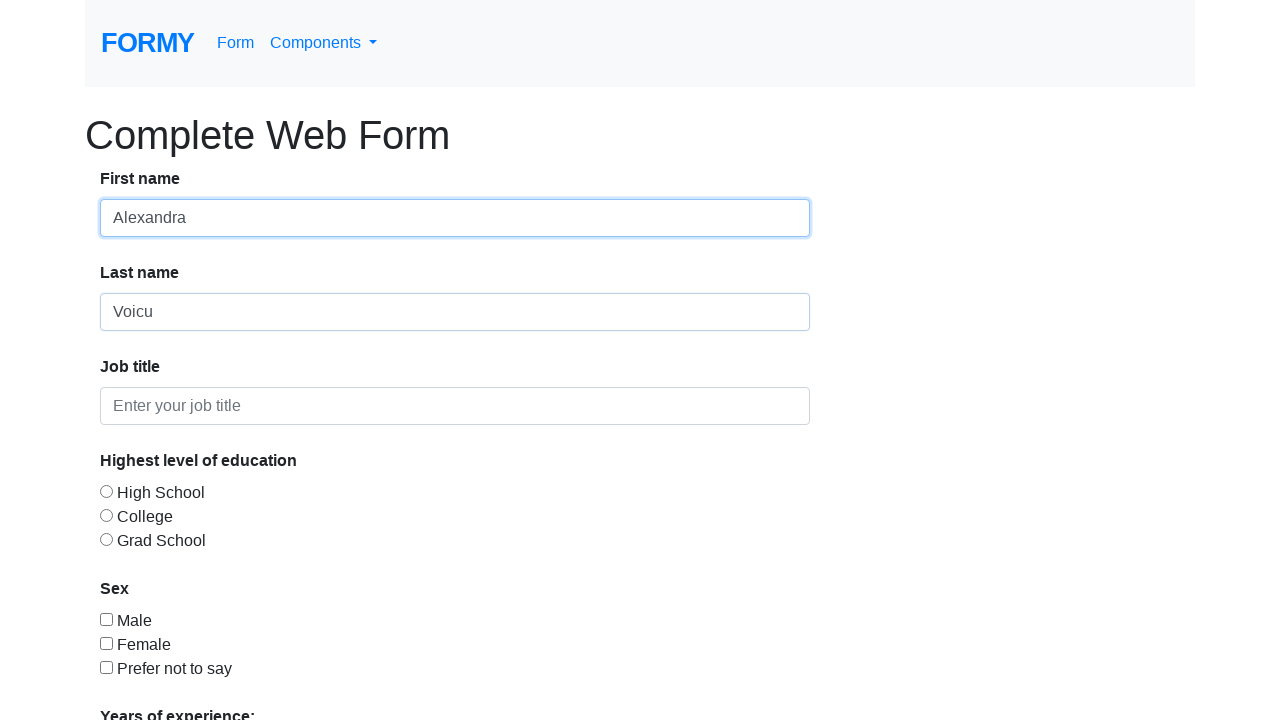

Filled job title field with 'Tester' on //div[@class='form-group']/div[3]/input
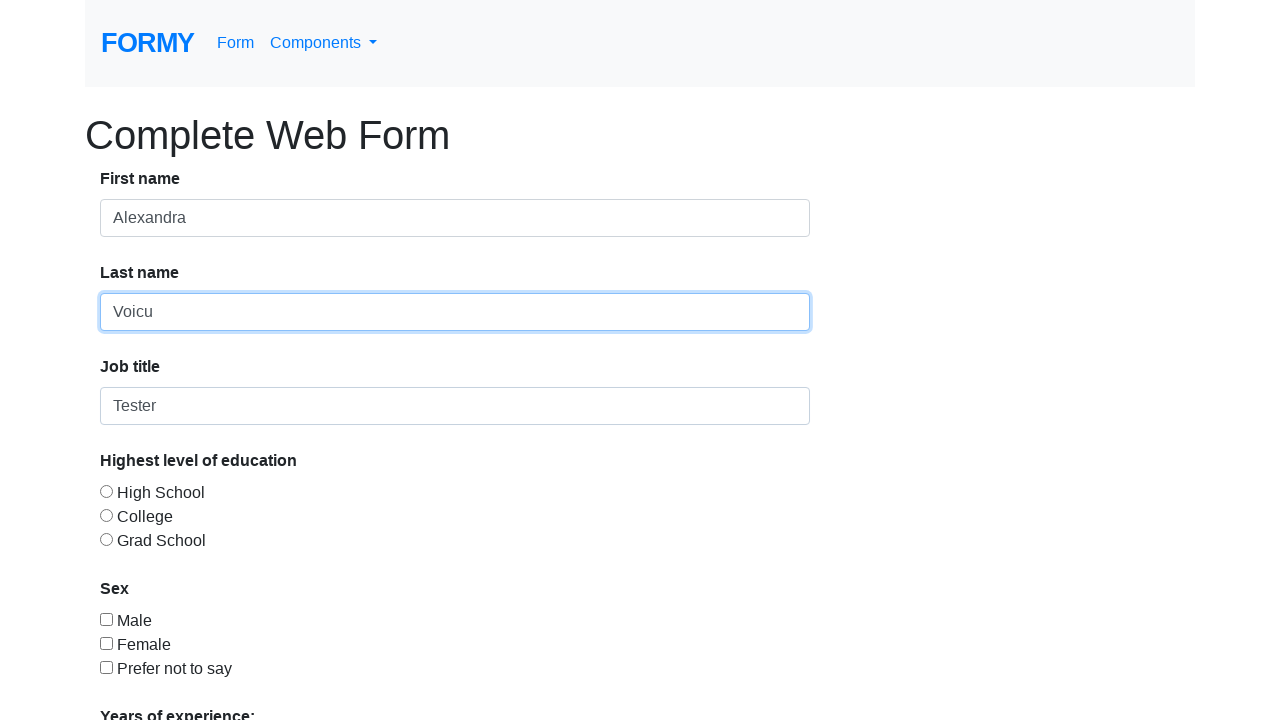

Clicked on input field in second input-group at (106, 619) on xpath=//div[@class='input-group'][2]/div[2]/input
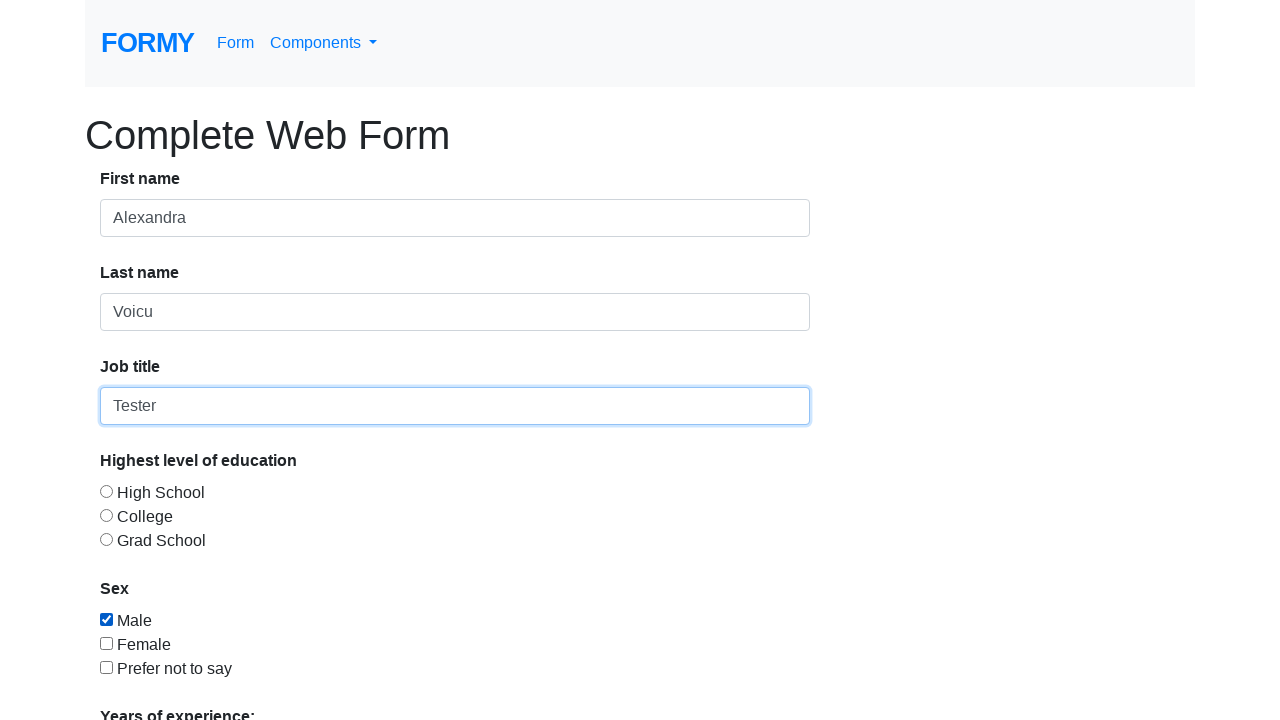

Cleared first name field on //input[@placeholder='Enter first name']
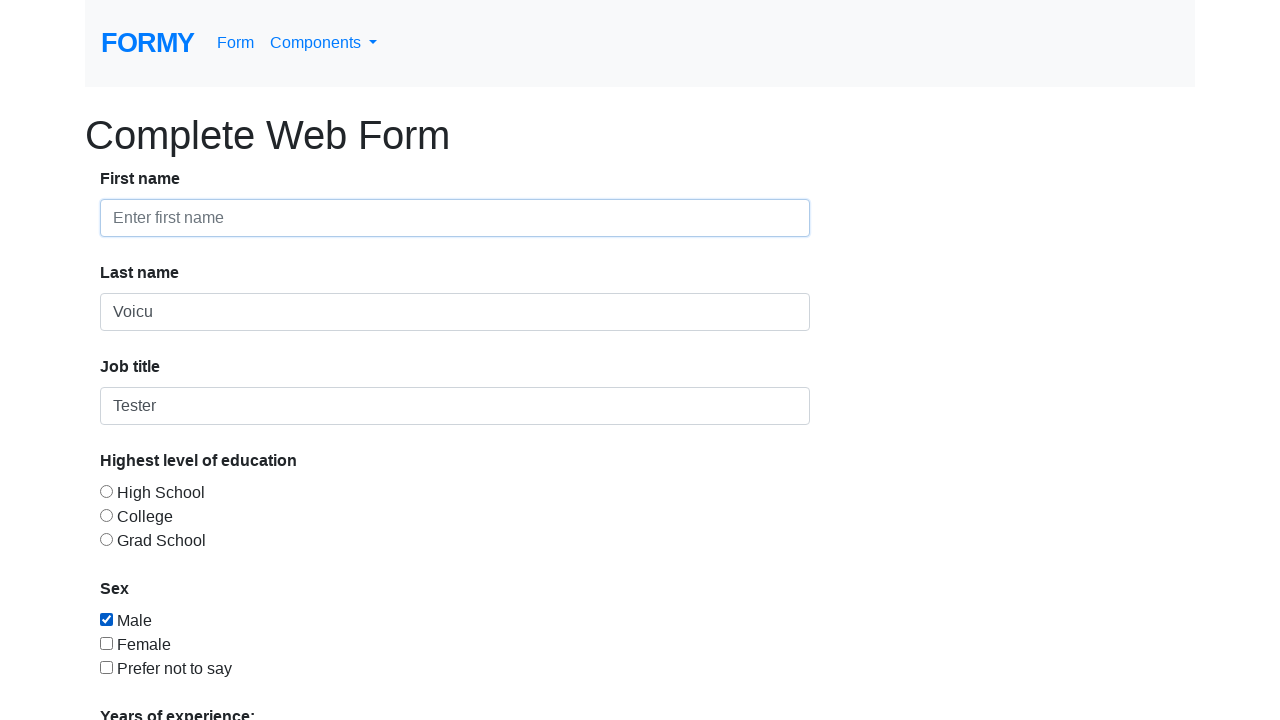

Cleared last name field on //*[@placeholder='Enter last name']
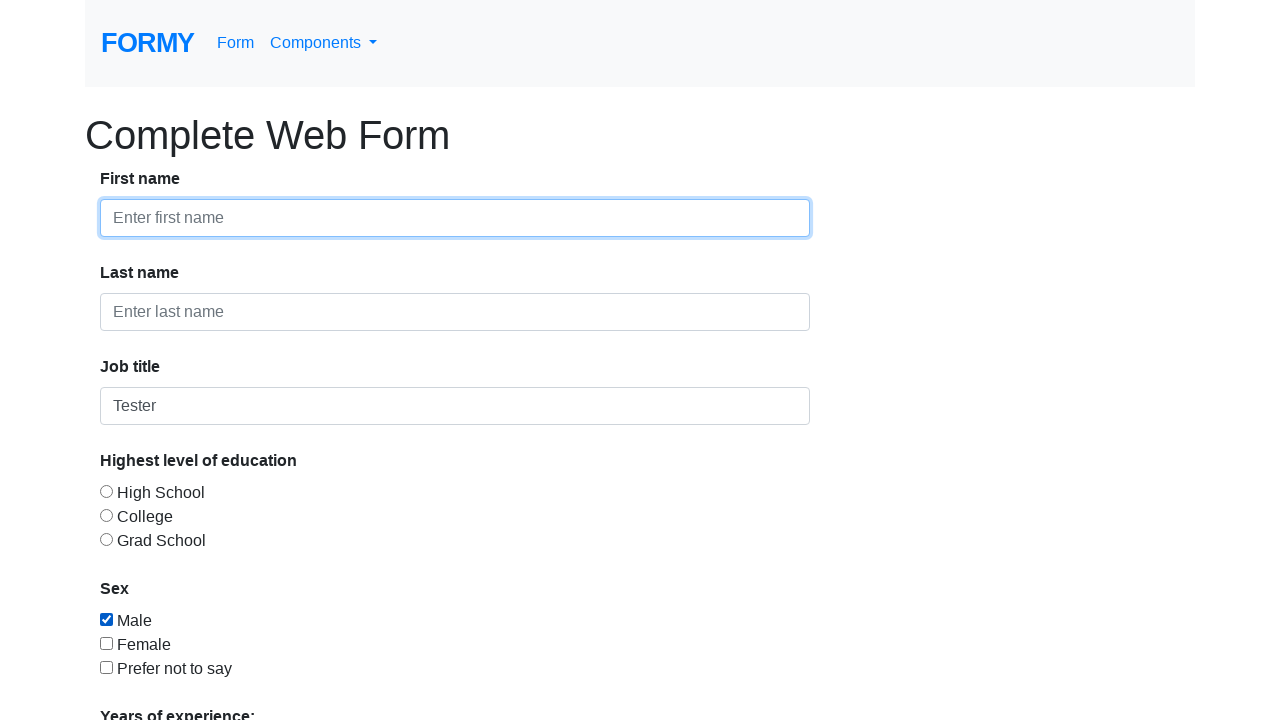

Filled field using OR XPath selector with both conditions true on //input[@placeholder='Enter first name'] | //*[@placeholder='Enter last name']
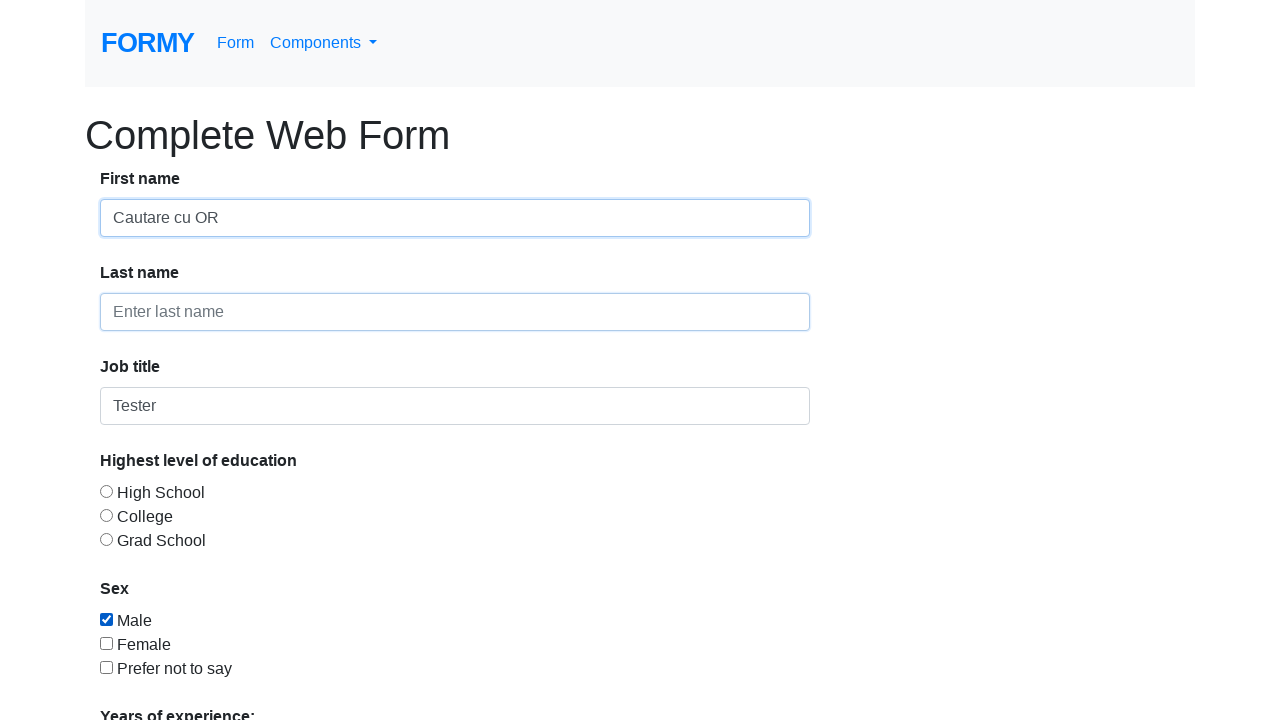

Attempted to fill field using OR XPath with typo in first condition on //input[@placeholder='Enter first name'] | //*[@placeholder='Enter last names']
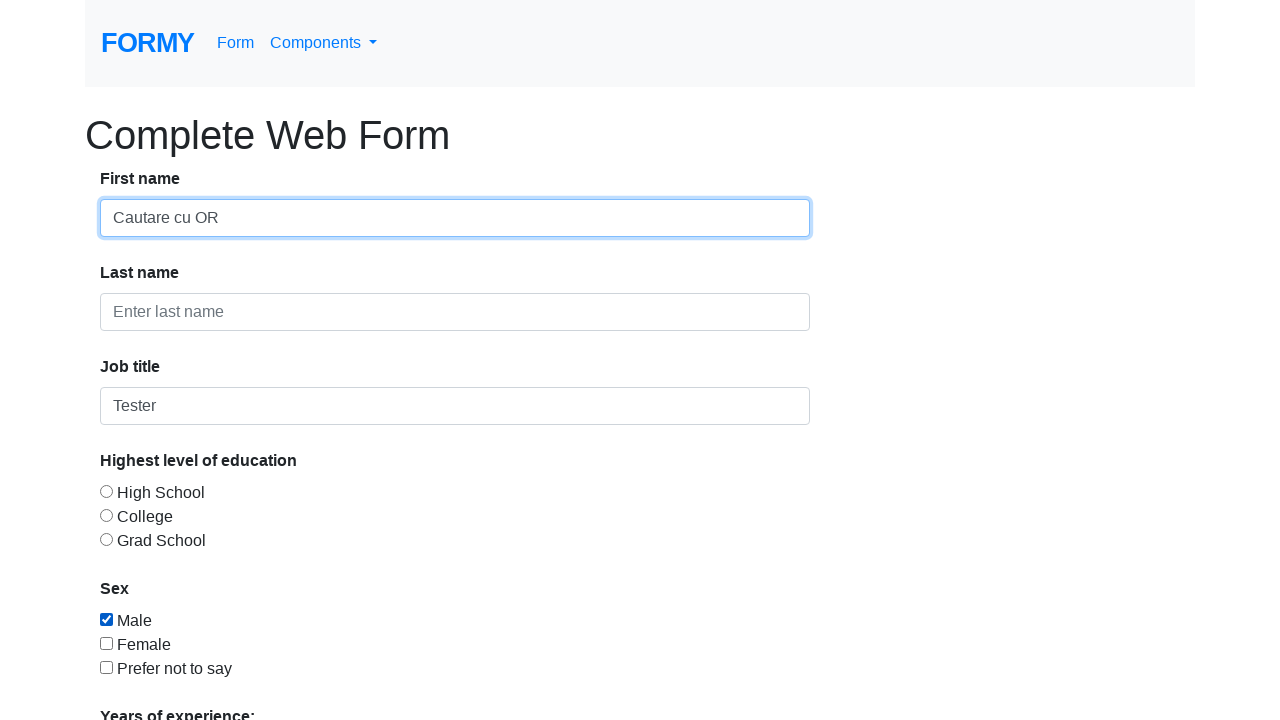

Attempted to fill field using OR XPath with typo in second condition on //input[@placeholder='Enter first names'] | //*[@placeholder='Enter last name']
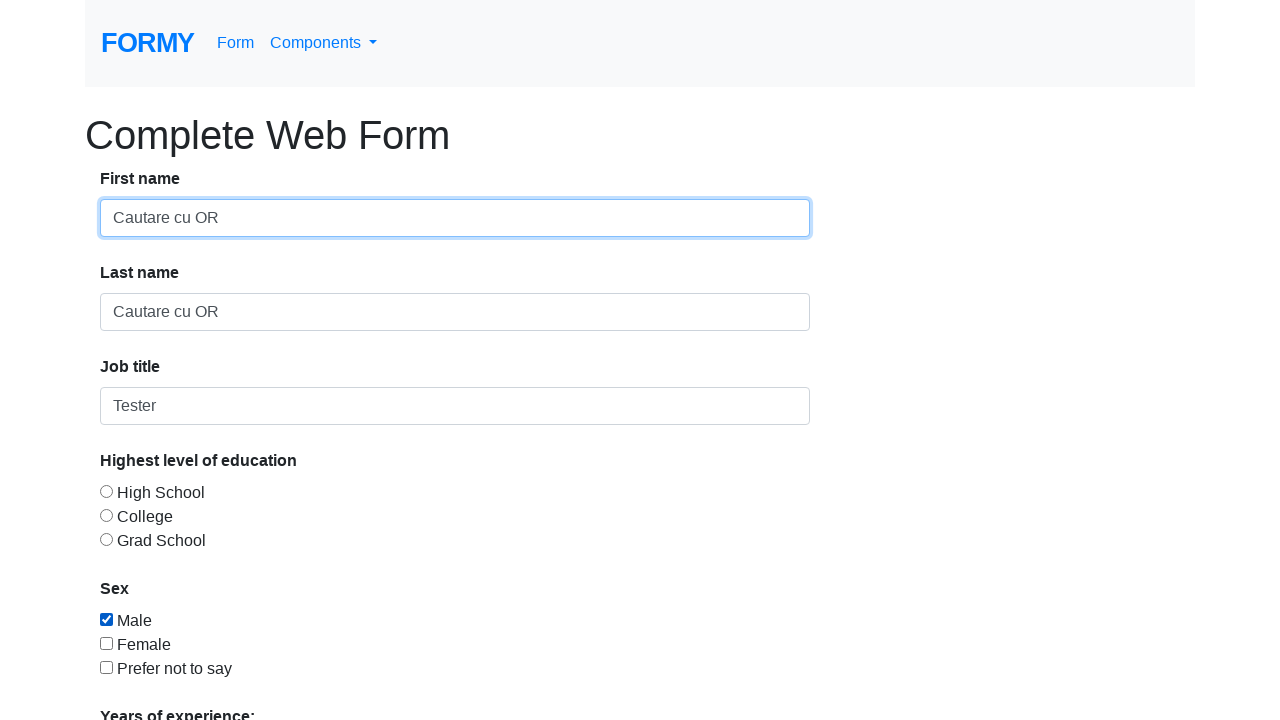

Selected '5-9' years of experience from dropdown menu on //*[@id='select-menu']
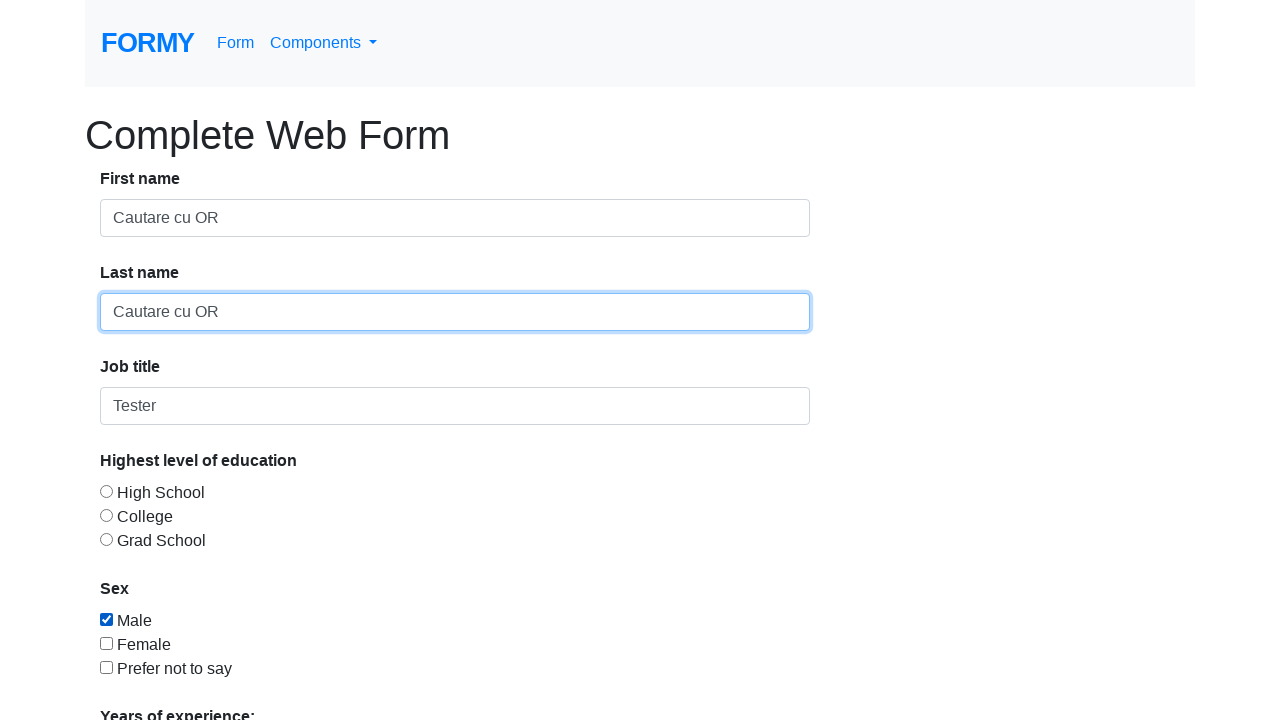

Waited 2 seconds
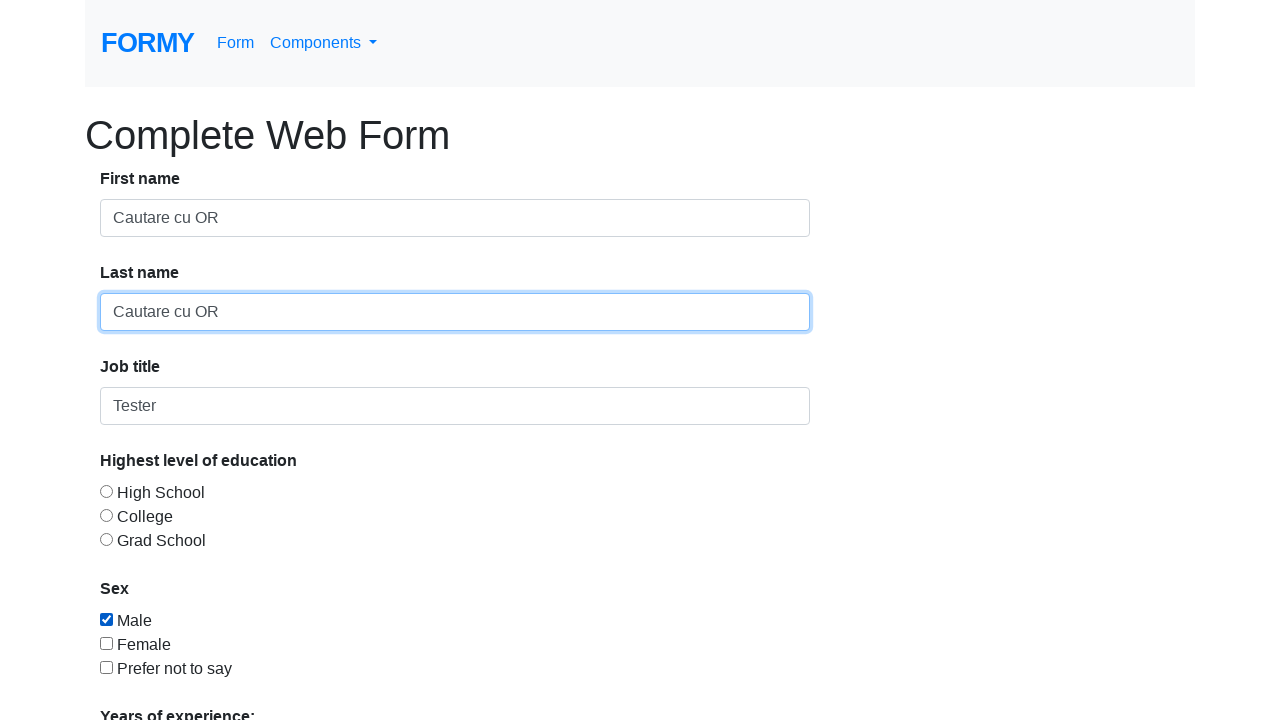

Changed dropdown selection to '10+' years of experience on //*[@id='select-menu']
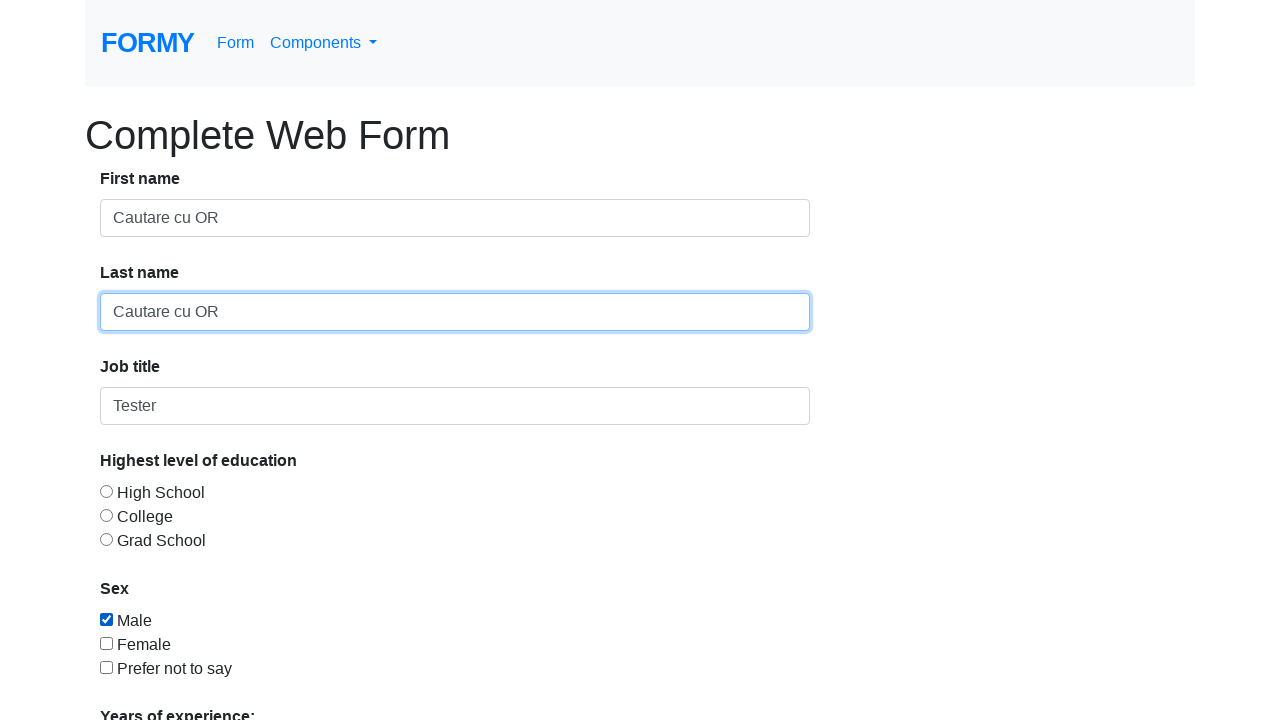

Waited 2 seconds
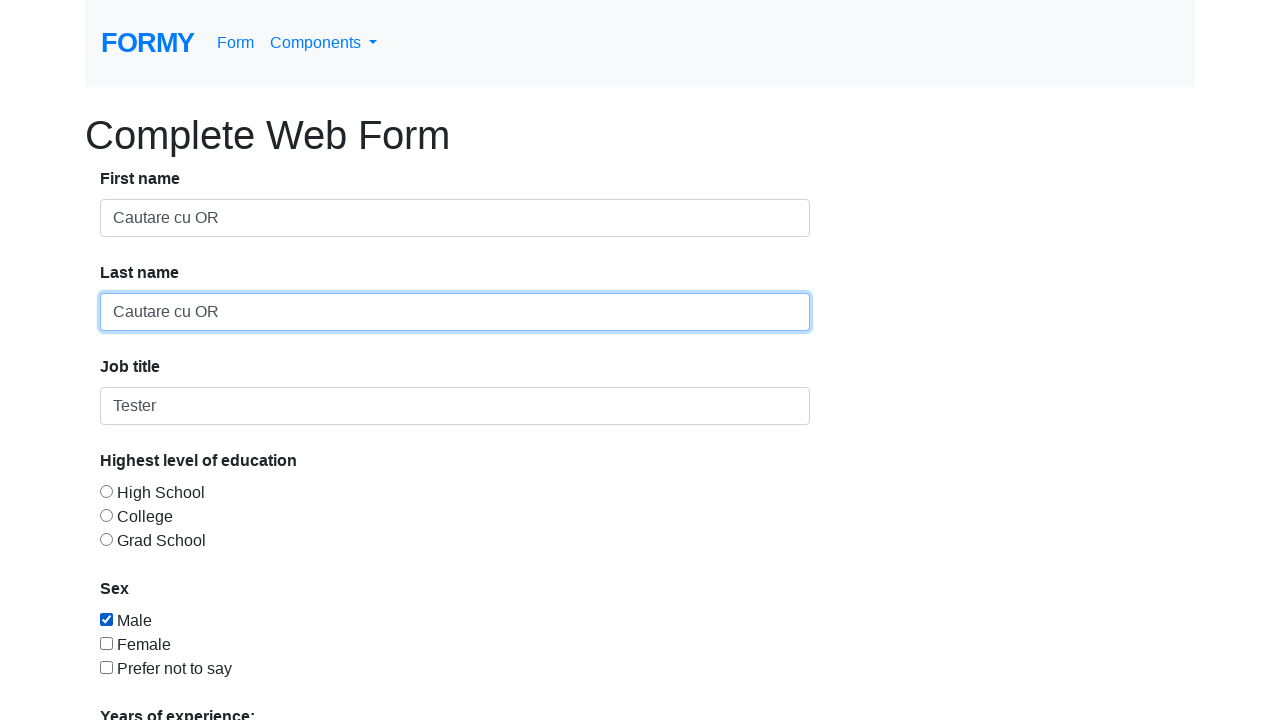

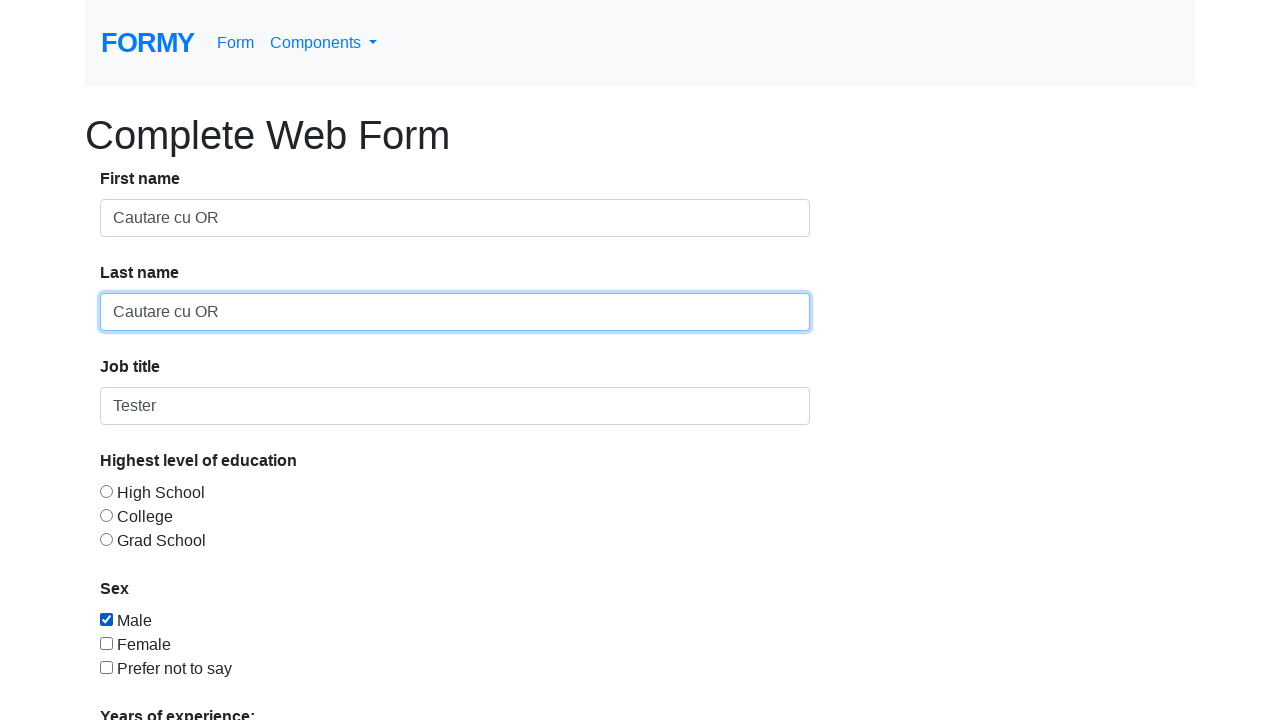